Tests Disappearing Elements page by clicking on the About link and verifying navigation

Starting URL: https://the-internet.herokuapp.com

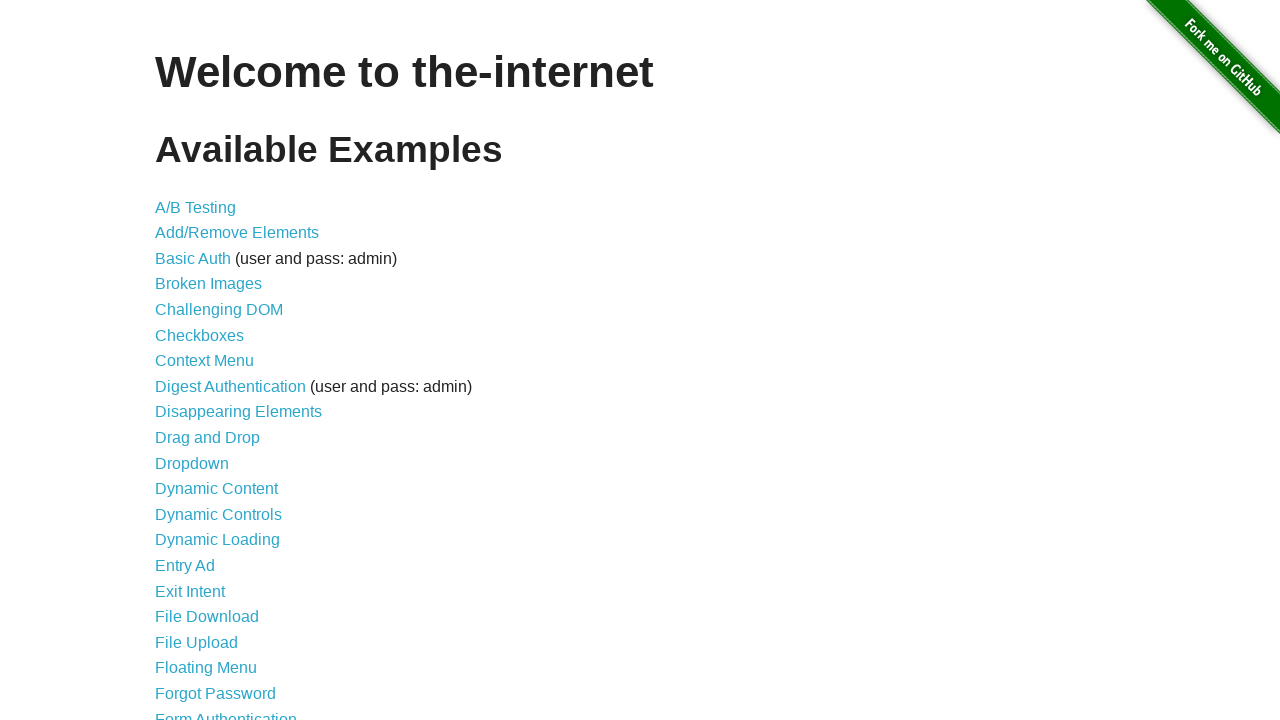

Clicked on Disappearing Elements link at (238, 412) on text=Disappearing Elements
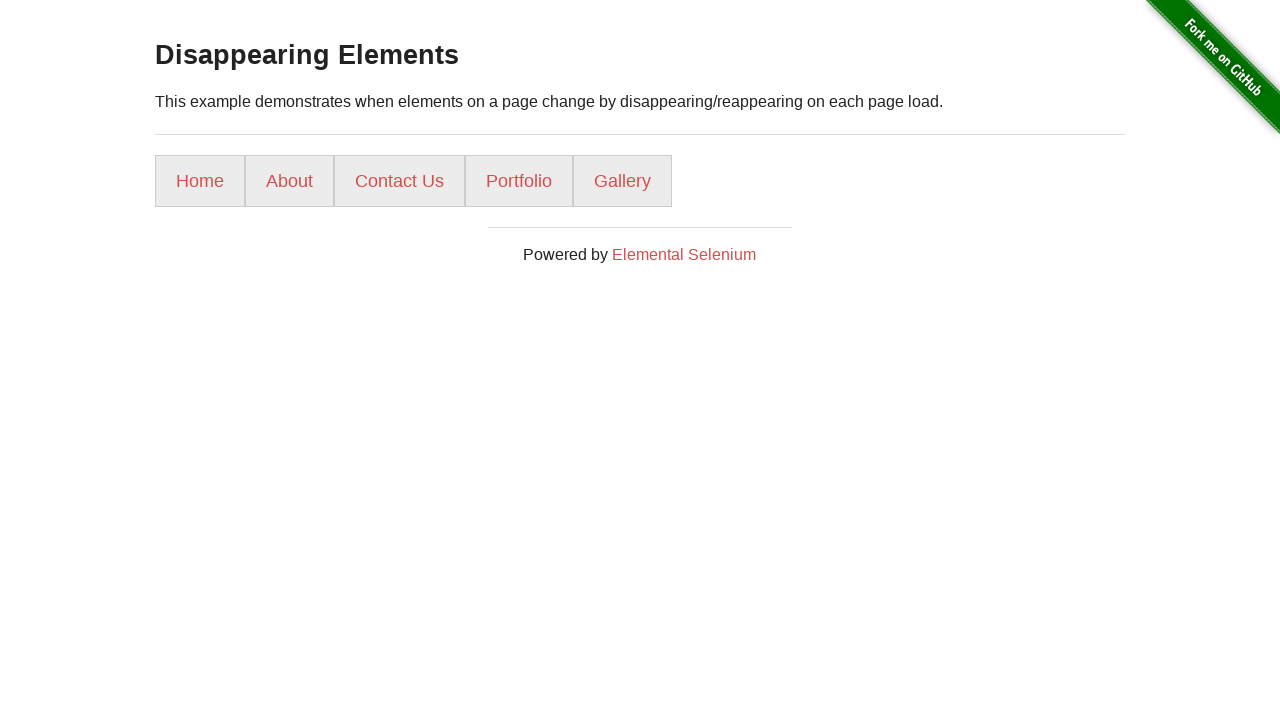

Navigated to disappearing_elements page
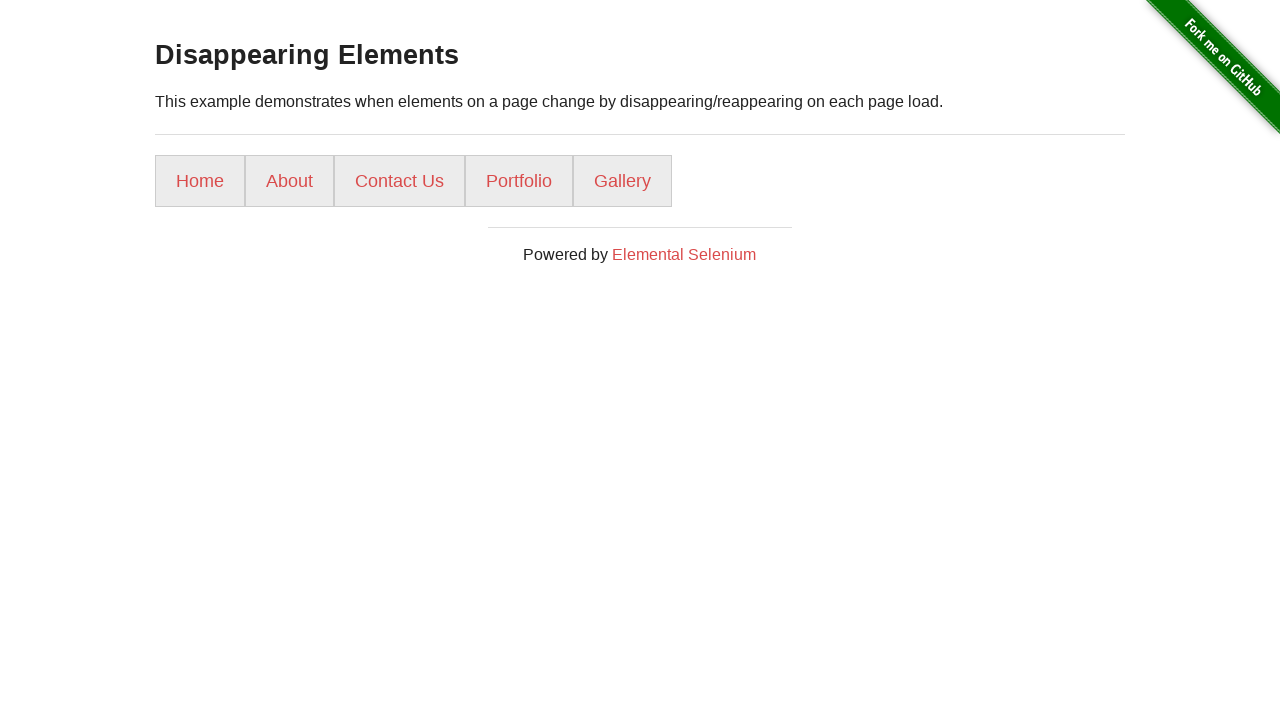

About link is present on the page
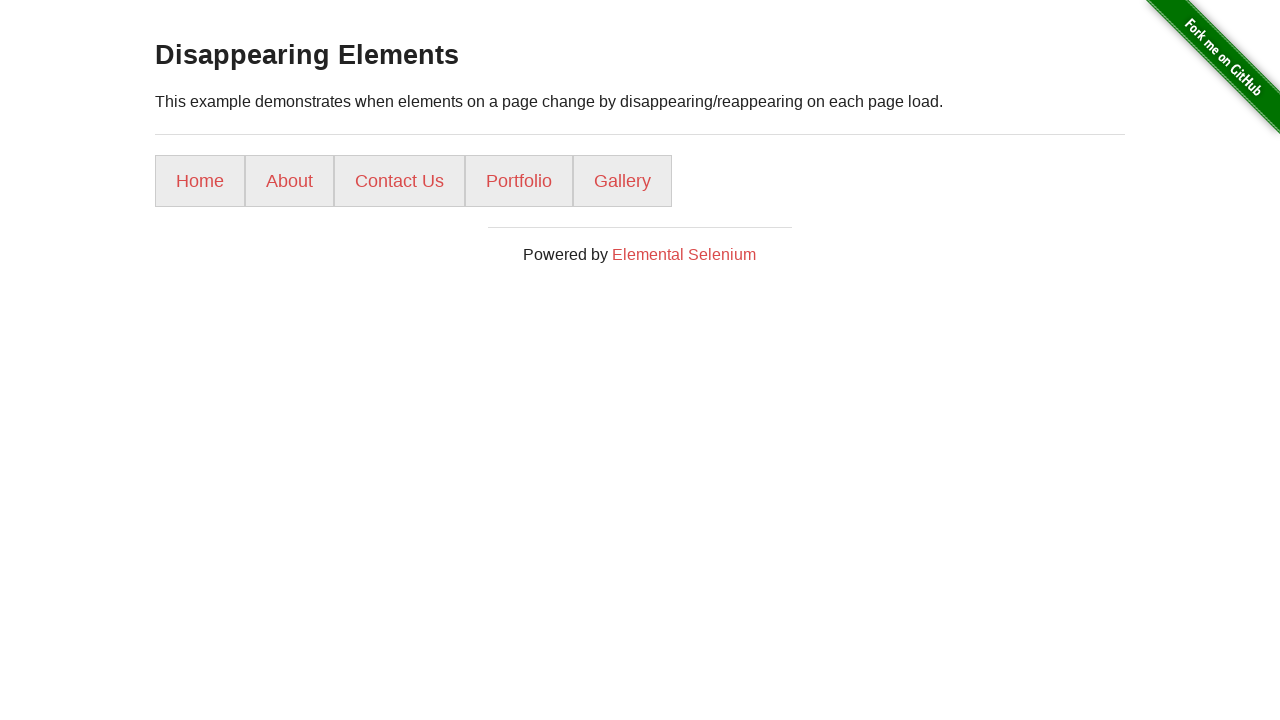

Clicked on About link at (290, 181) on text=About
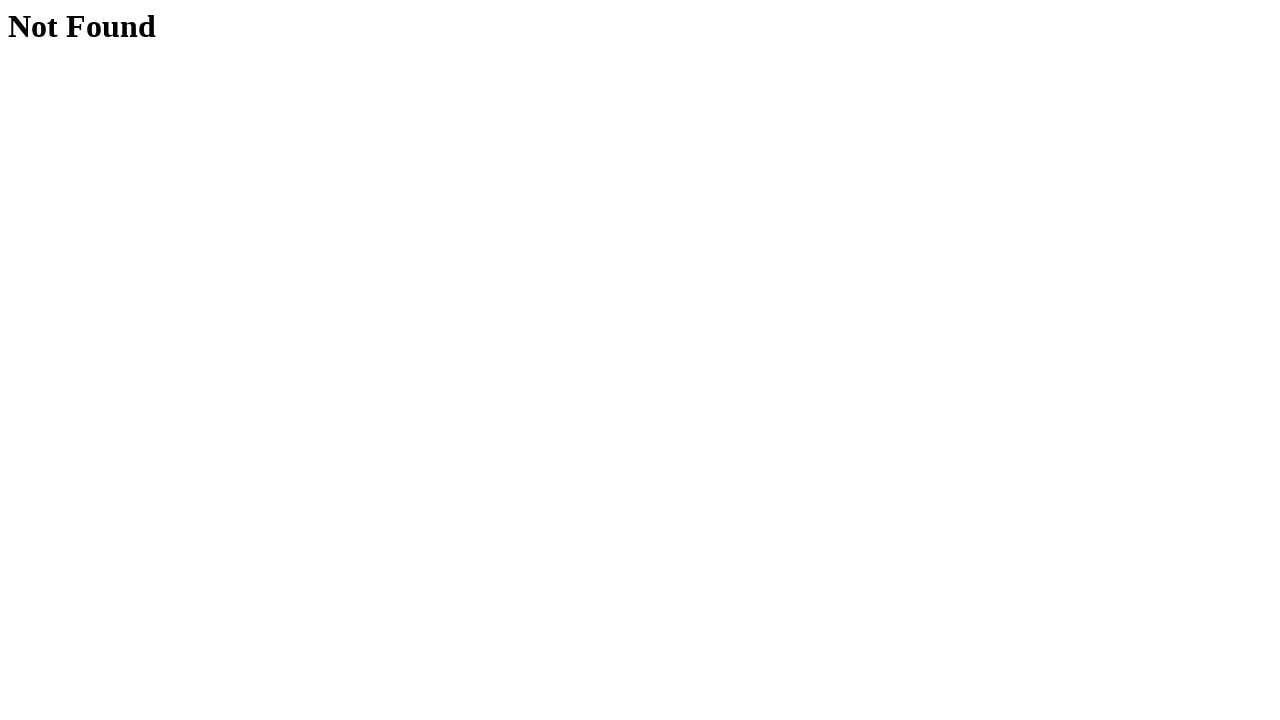

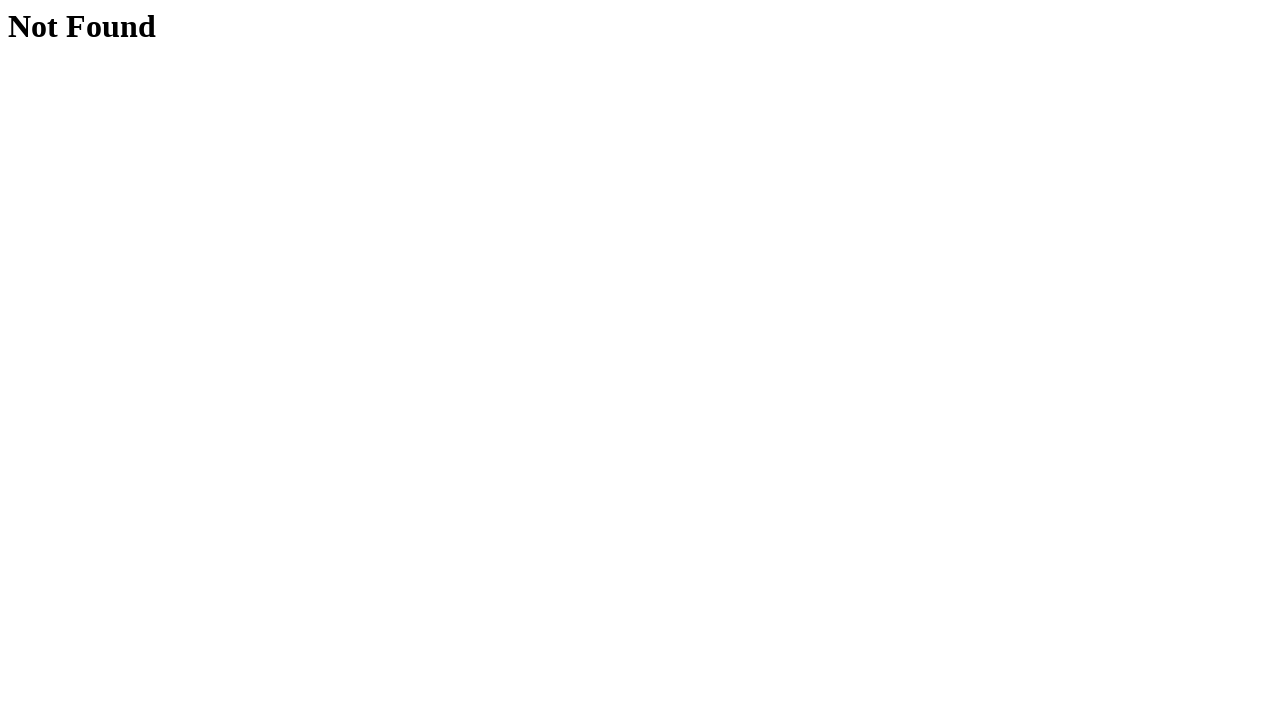